Tests checkbox functionality by clicking to check and uncheck a checkbox, verifying its state, and counting total checkboxes on the page

Starting URL: https://rahulshettyacademy.com/AutomationPractice/

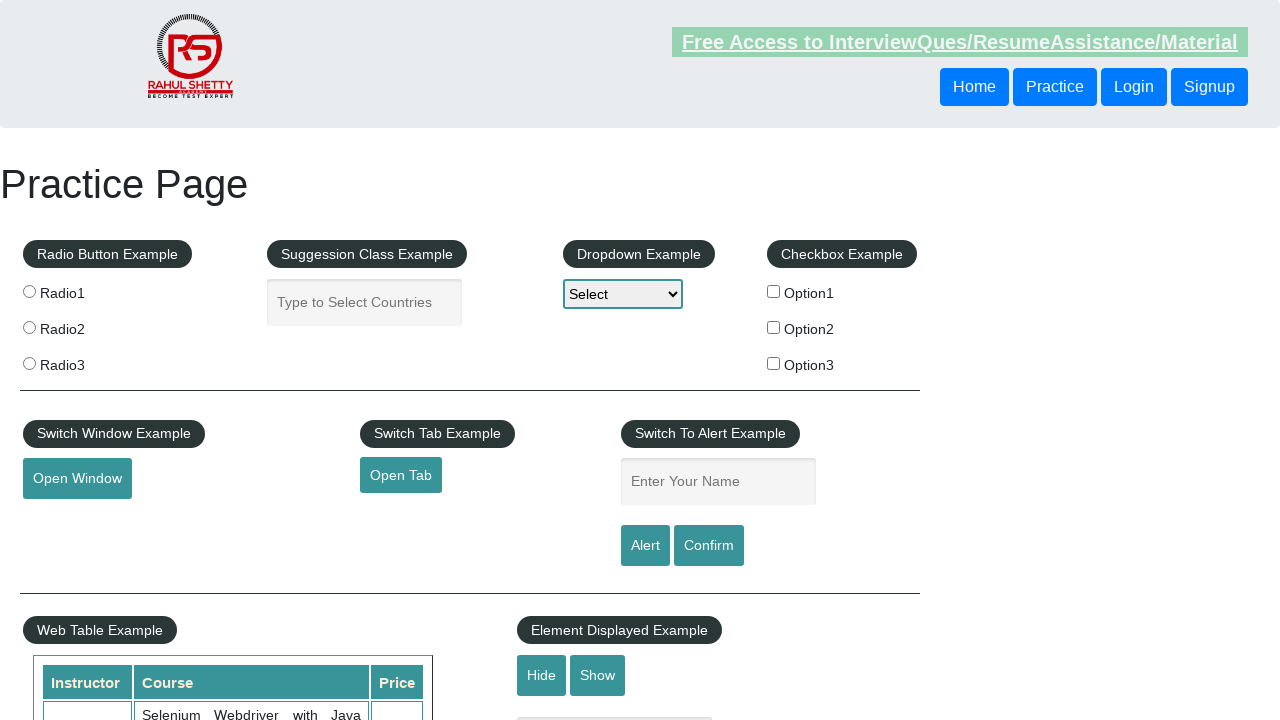

Clicked checkbox #checkBoxOption1 to check it at (774, 291) on #checkBoxOption1
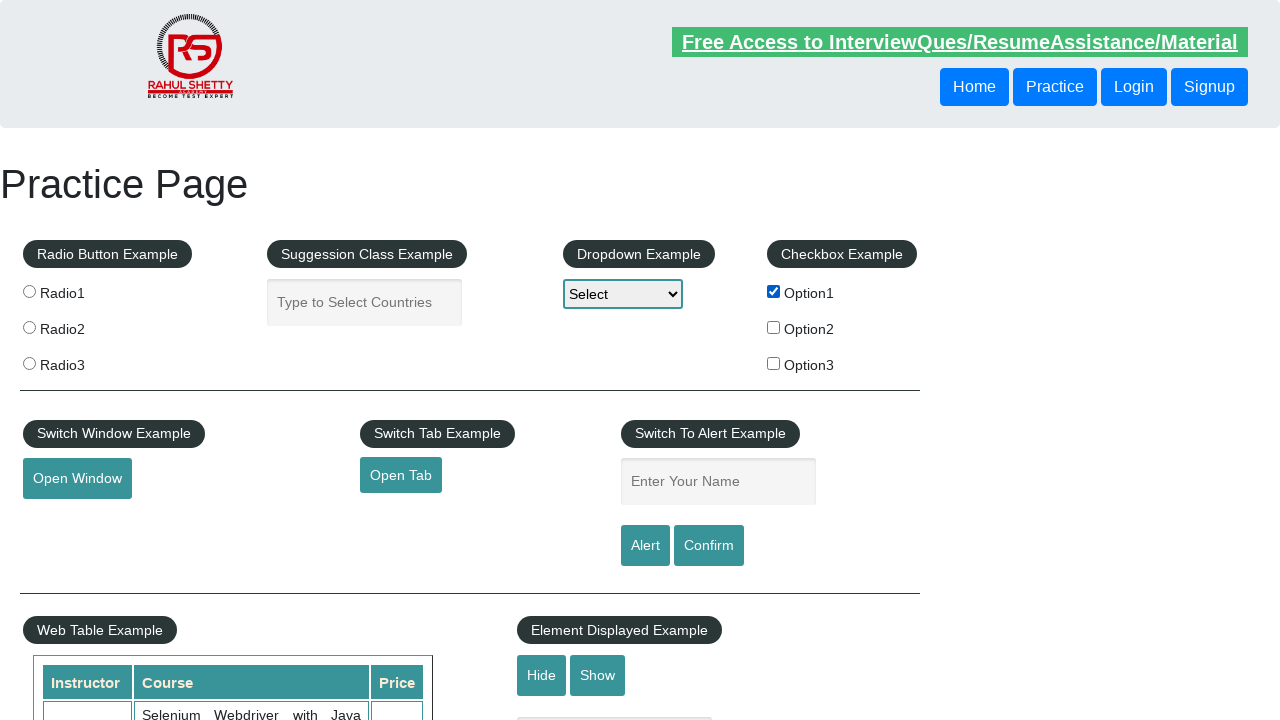

Verified checkbox #checkBoxOption1 is checked
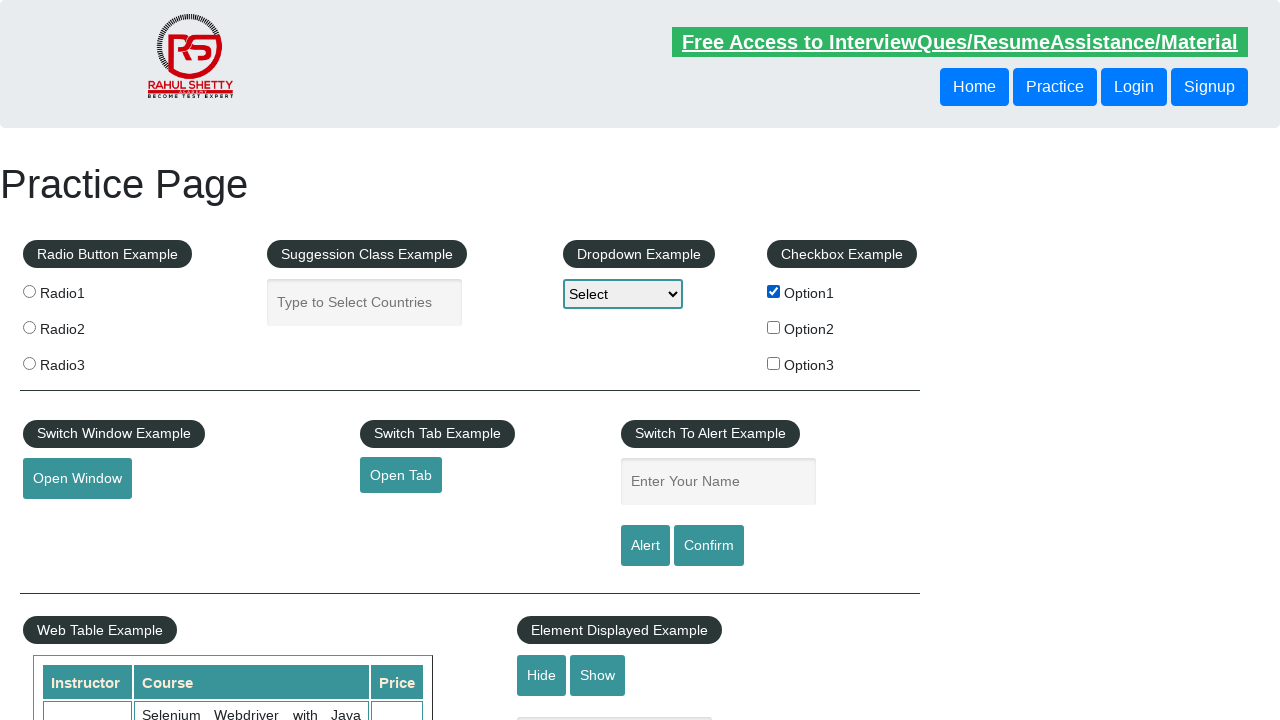

Clicked checkbox #checkBoxOption1 to uncheck it at (774, 291) on #checkBoxOption1
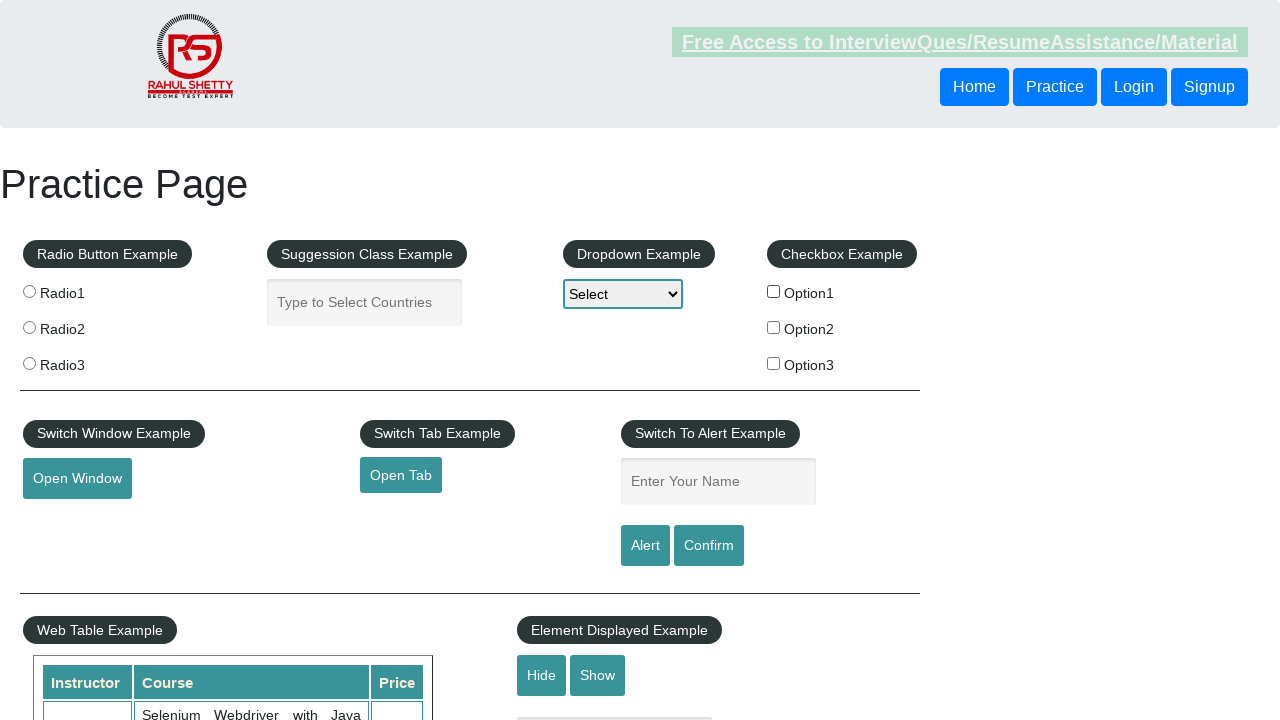

Verified checkbox #checkBoxOption1 is unchecked
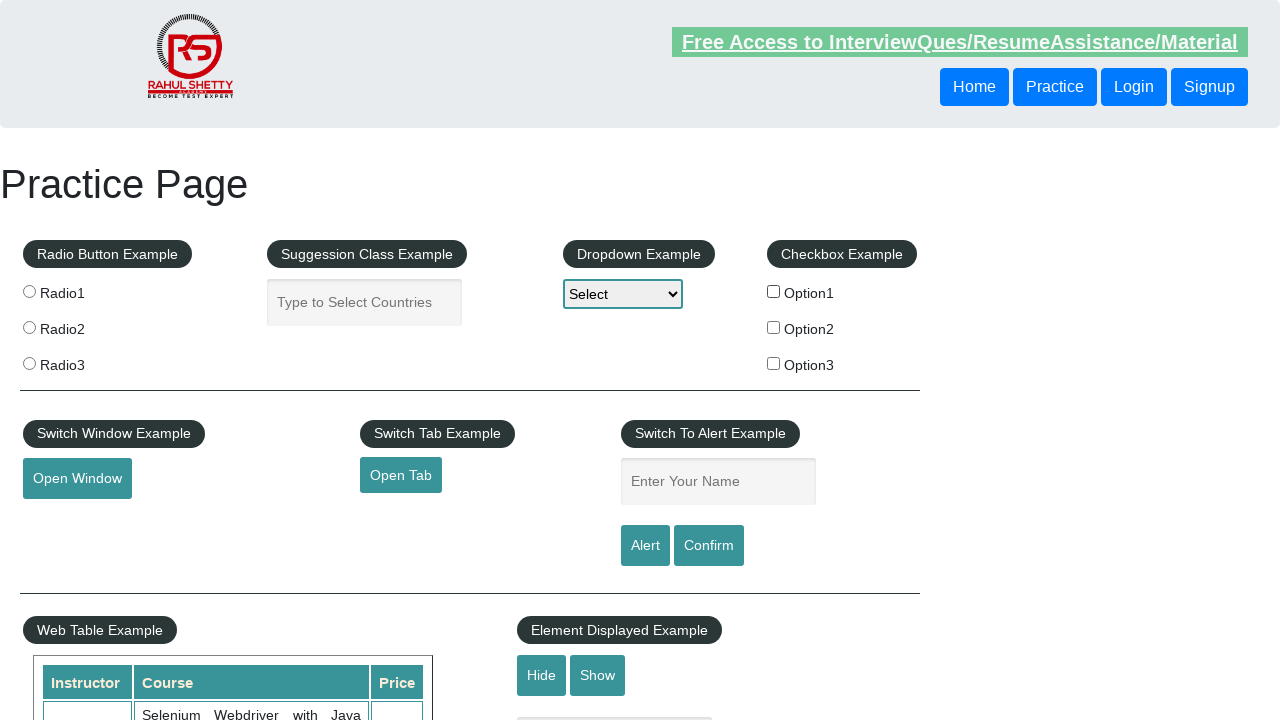

Counted total checkboxes on page: 3
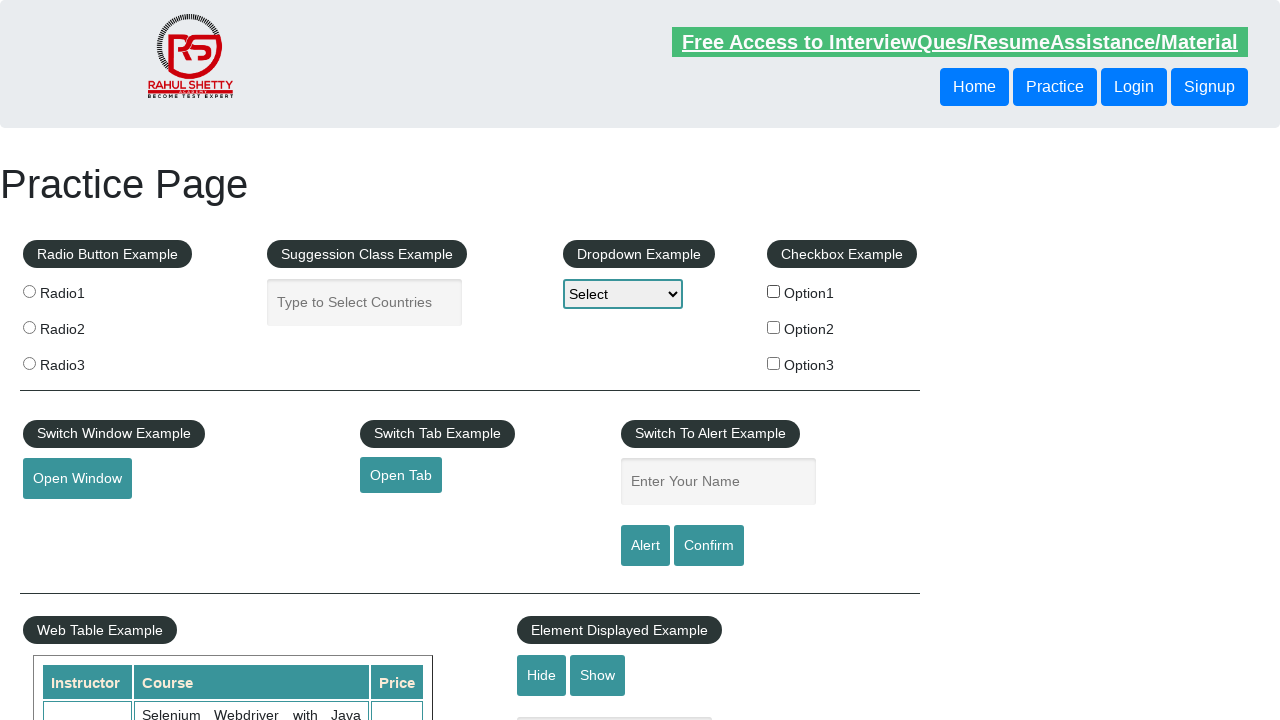

Printed checkbox count: 3
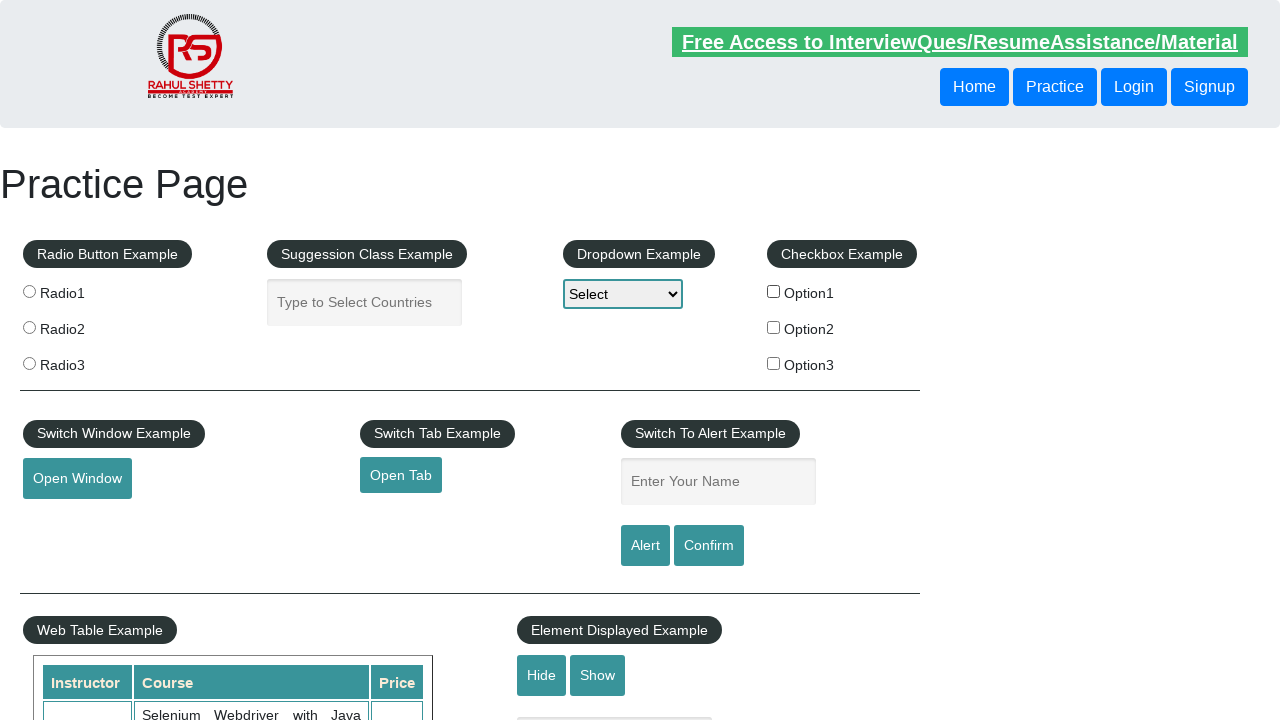

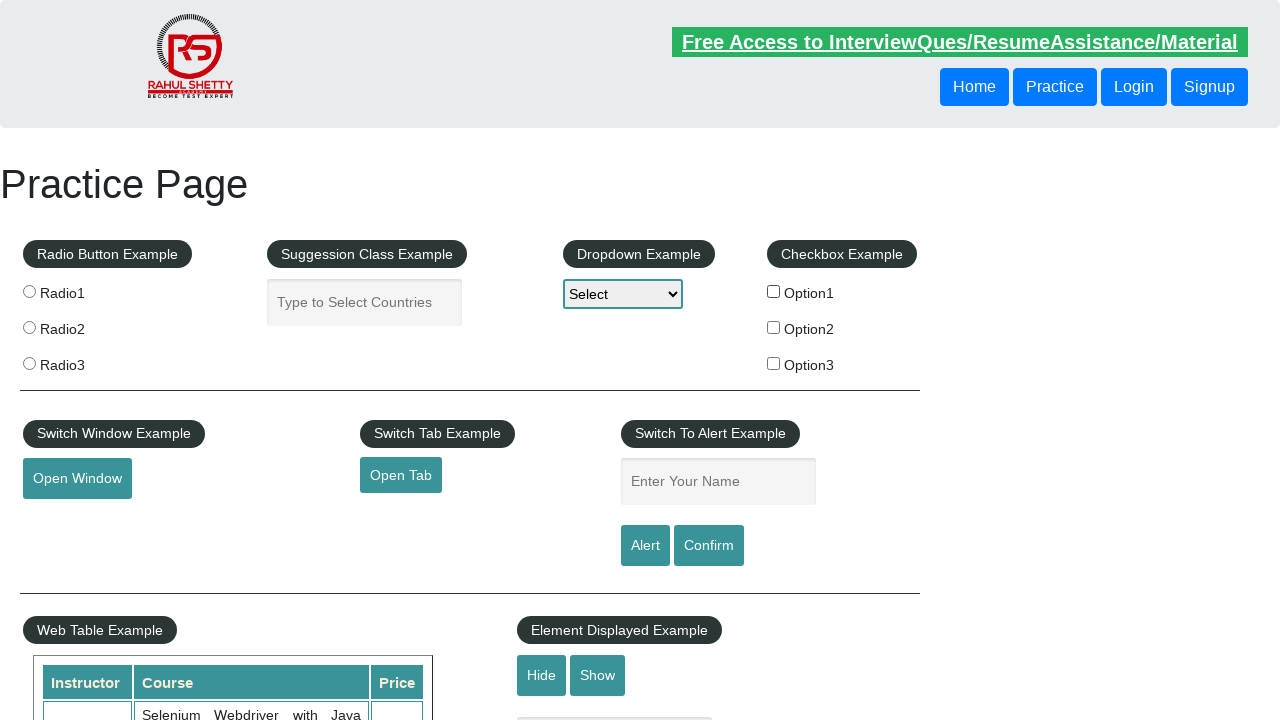